Tests checkbox elements on an HTML forms tutorial page by locating all checkboxes and verifying they are present and interactable.

Starting URL: http://echoecho.com/htmlforms09.htm

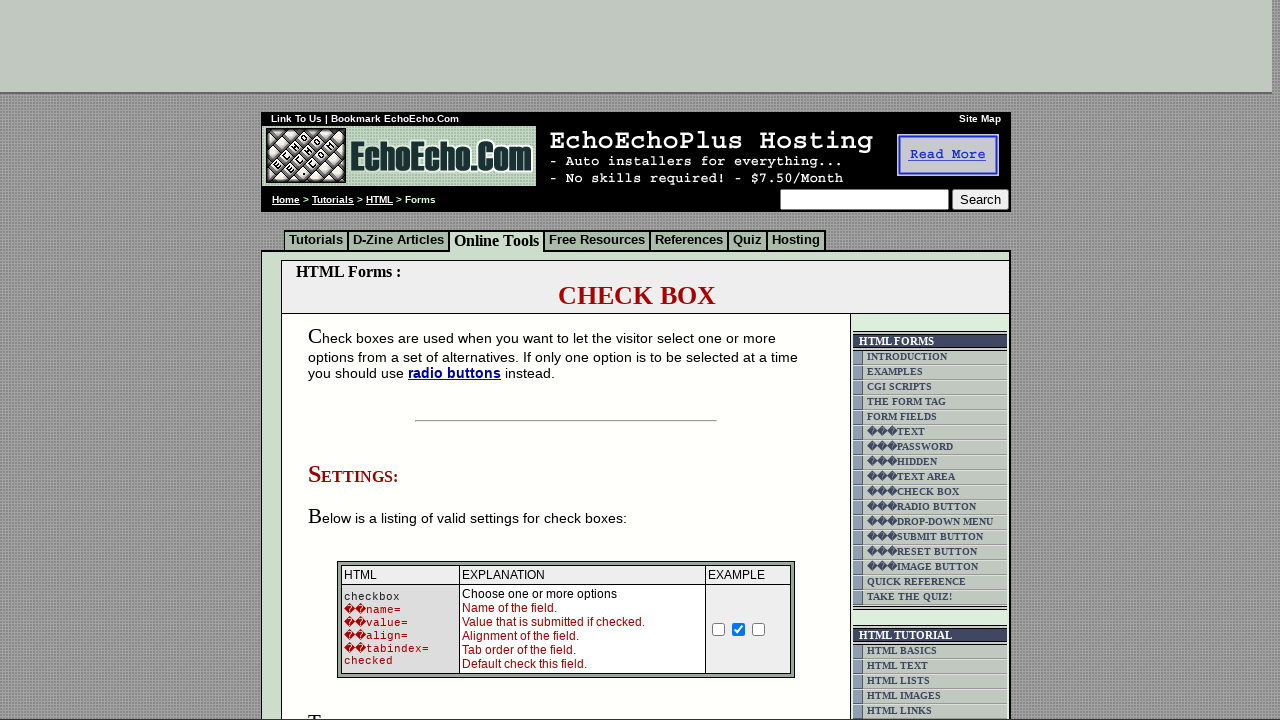

Waited for checkbox elements to load on the HTML forms page
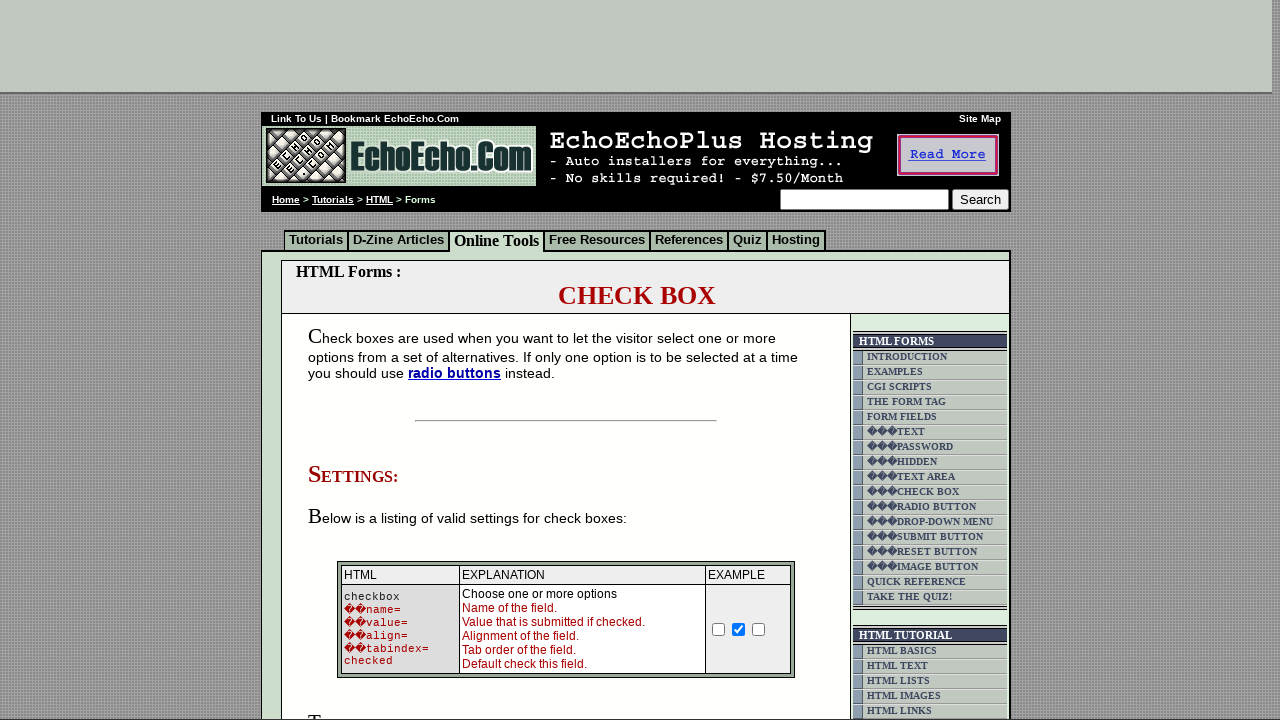

Located all checkbox elements on the page
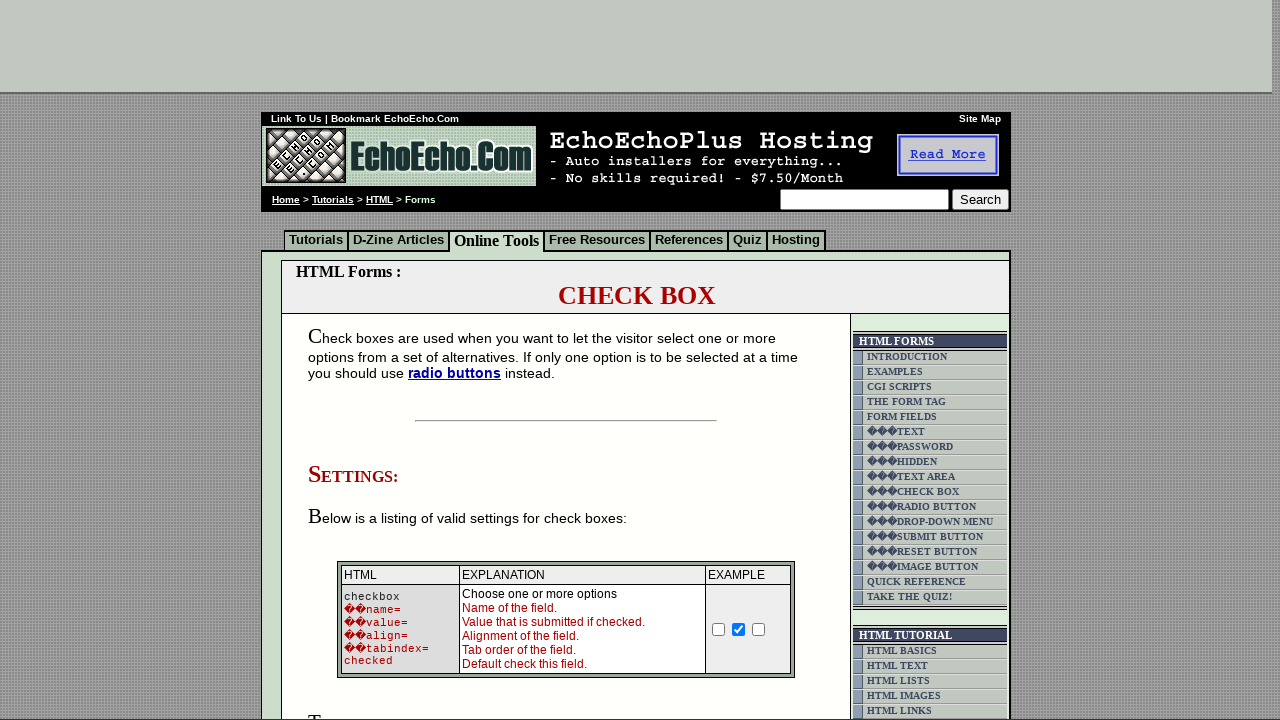

Verified 3 checkboxes are present on the page
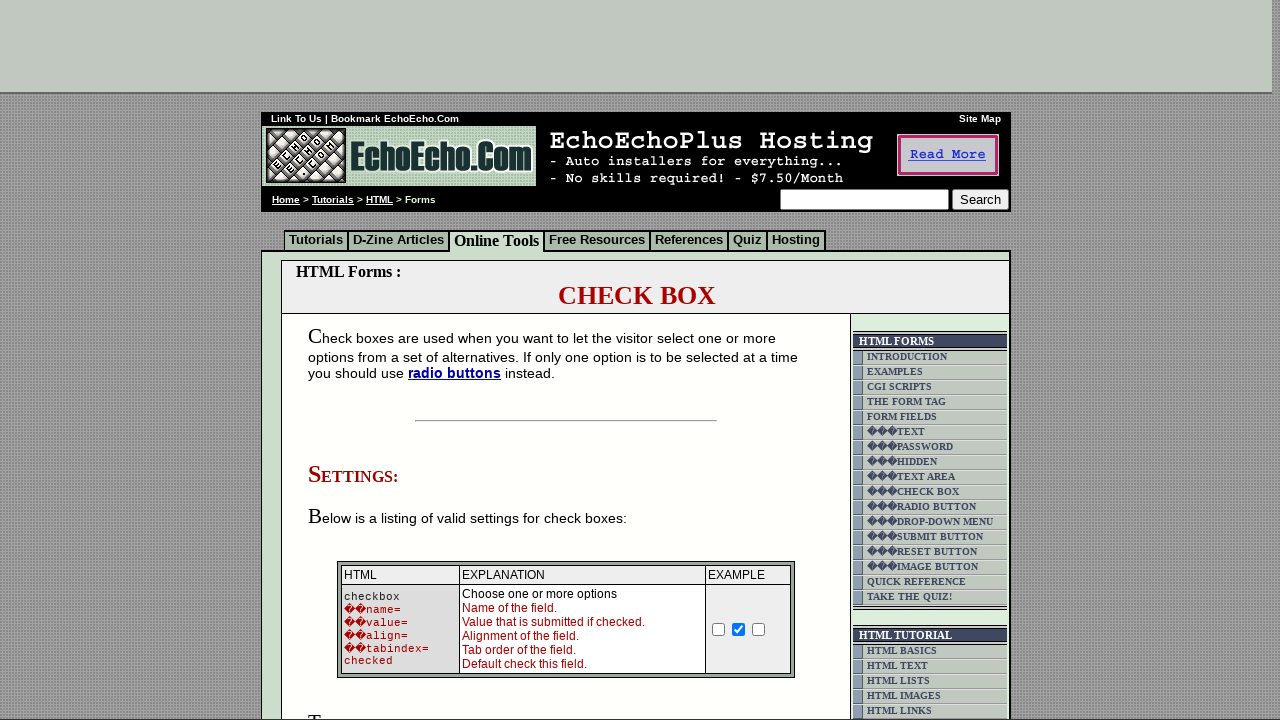

Clicked checkbox 1 to verify interactability at (354, 360) on td.table5 input[type='checkbox'] >> nth=0
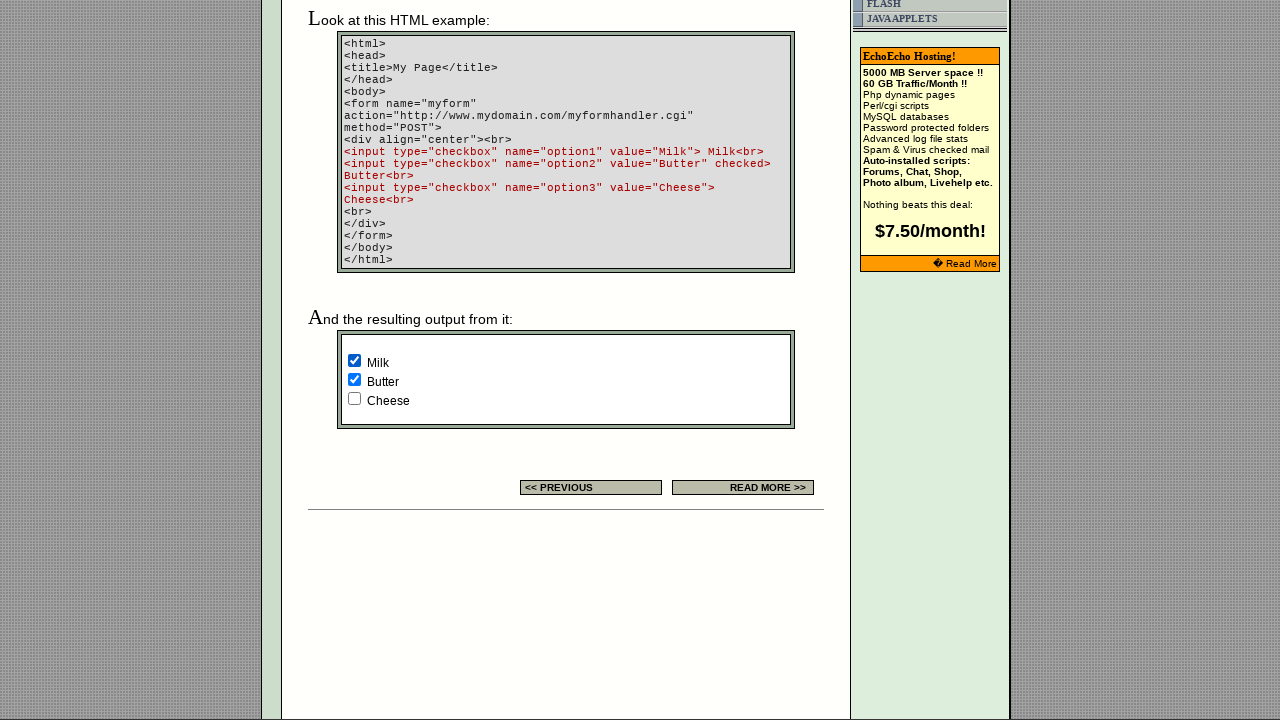

Clicked checkbox 3 to verify interactability at (354, 398) on td.table5 input[type='checkbox'] >> nth=2
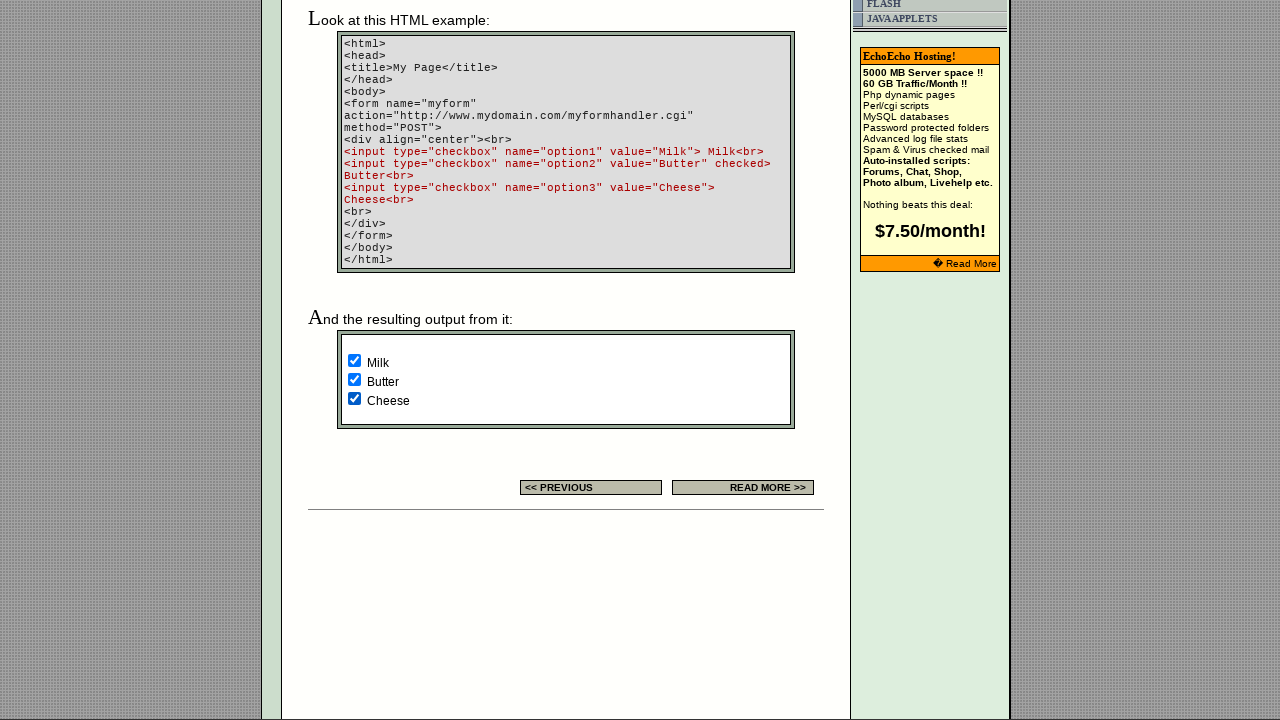

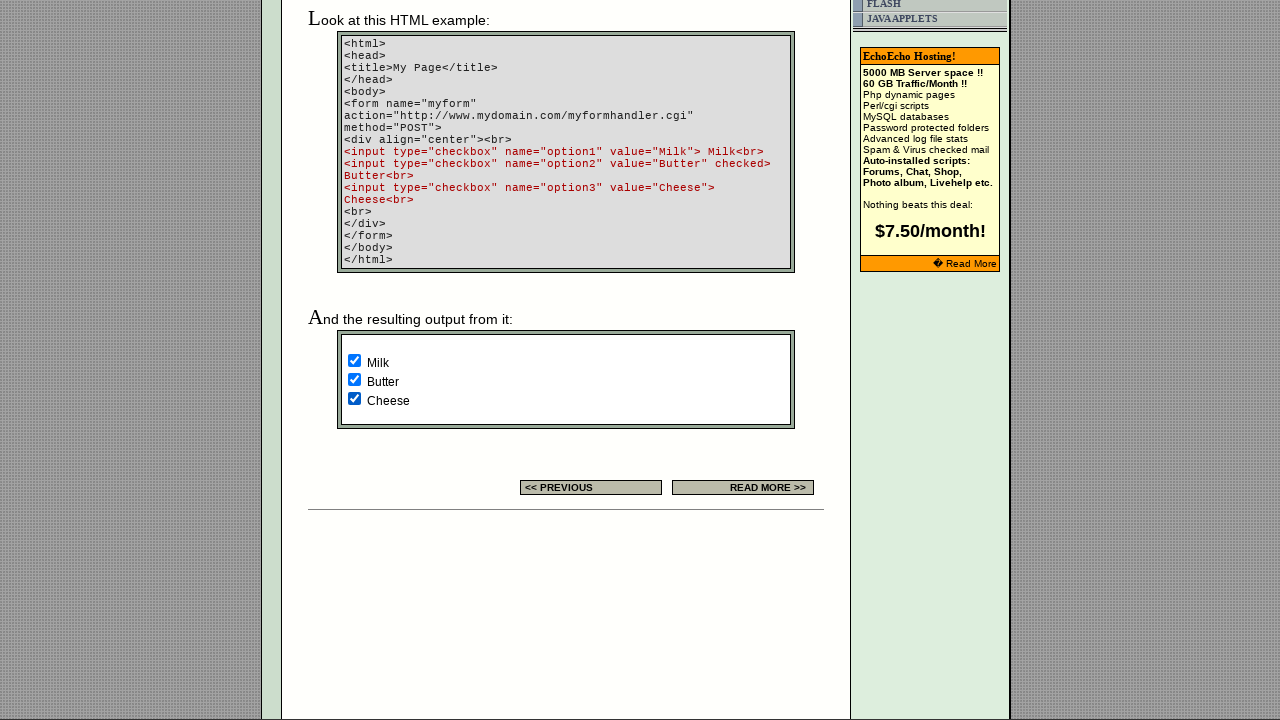